Tests dynamic content loading by clicking a start button and verifying that "Hello World!" text appears after waiting equal to the expected load time.

Starting URL: https://automationfc.github.io/dynamic-loading/

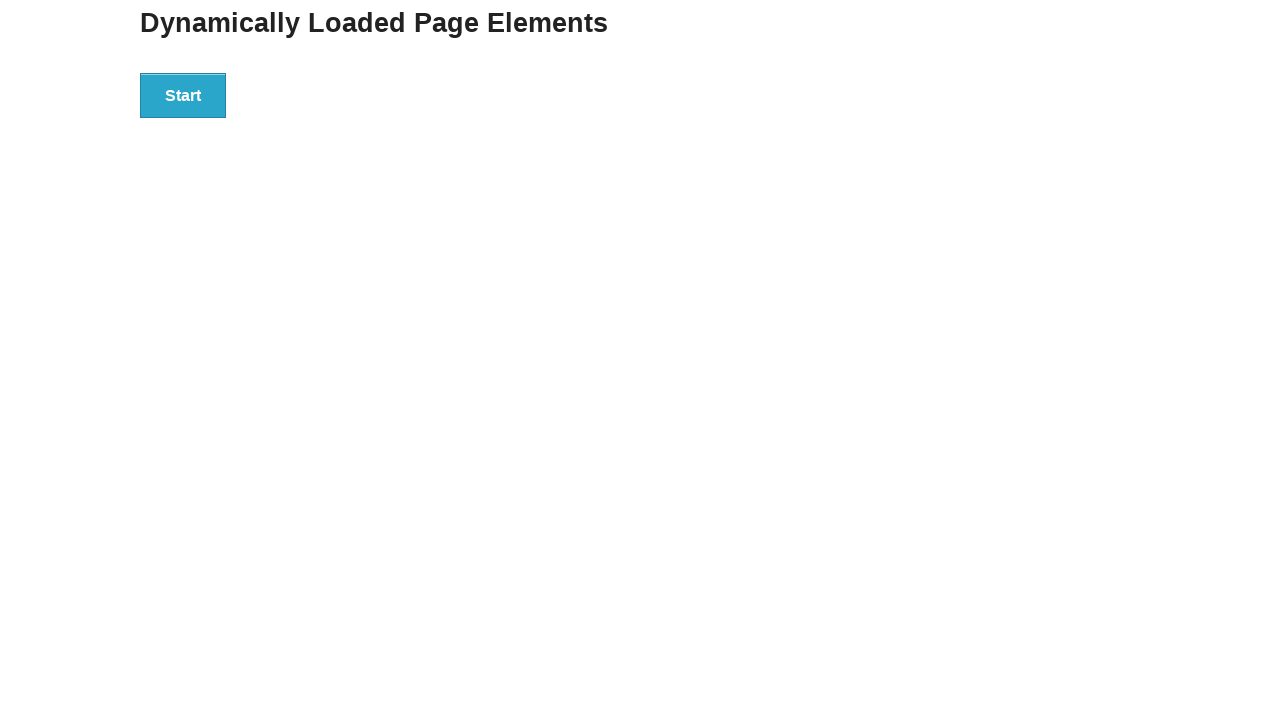

Clicked start button to begin dynamic content loading at (183, 95) on div#start button
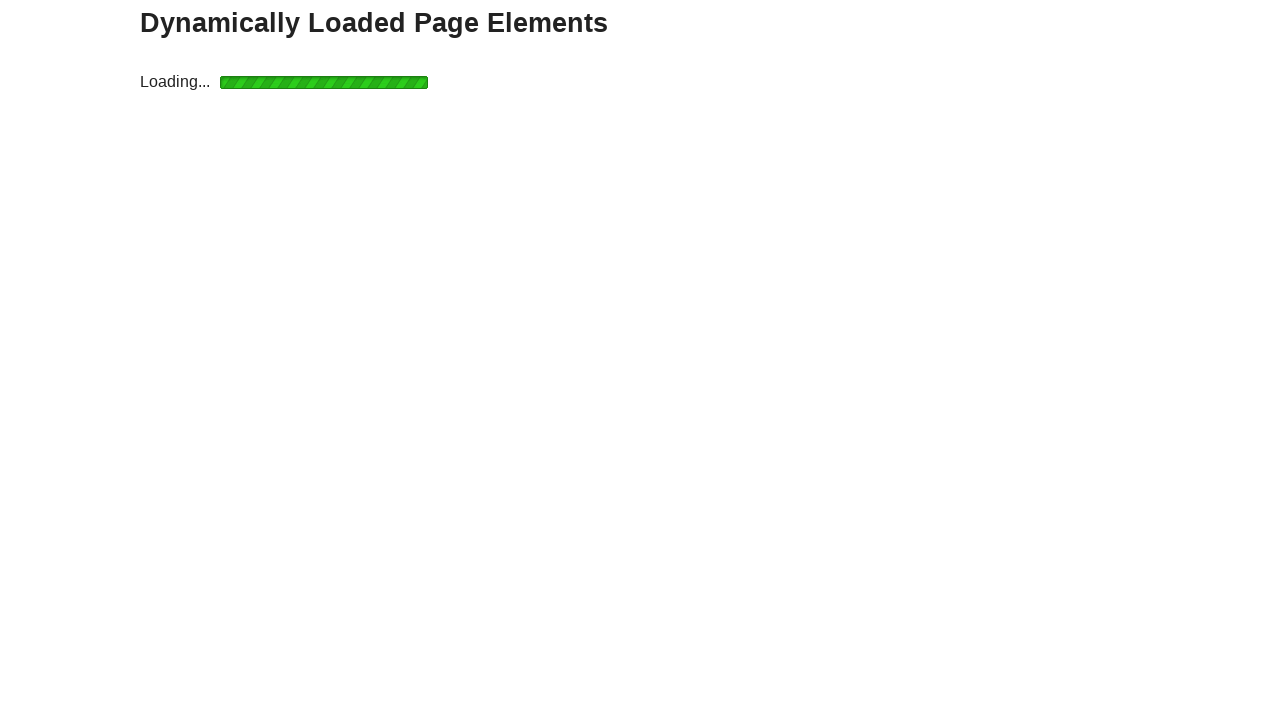

Waited for finish text to appear
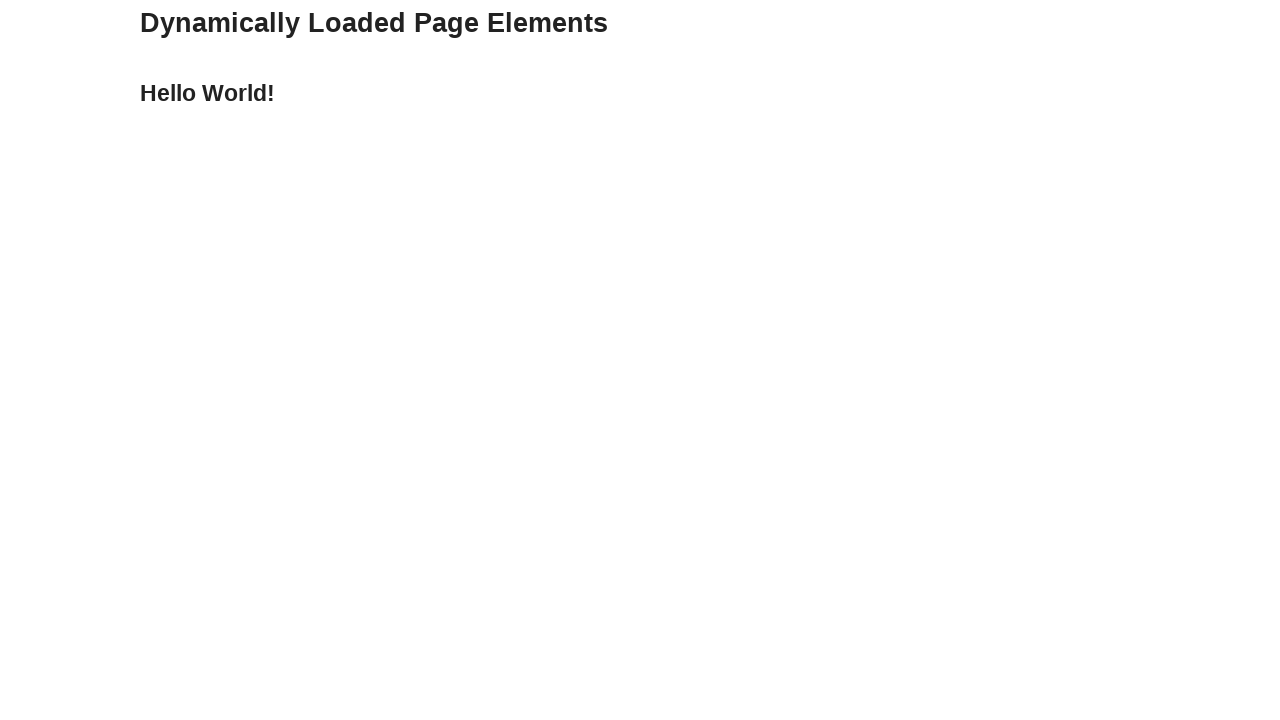

Verified 'Hello World!' text appeared correctly
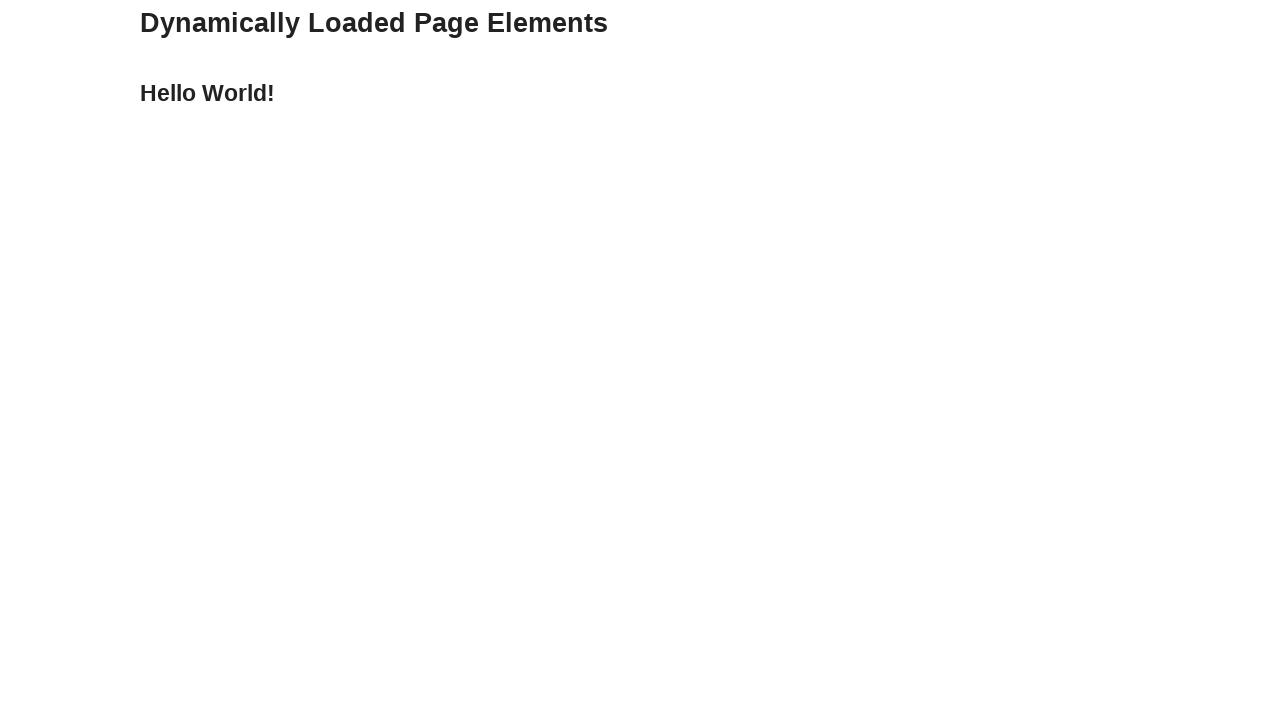

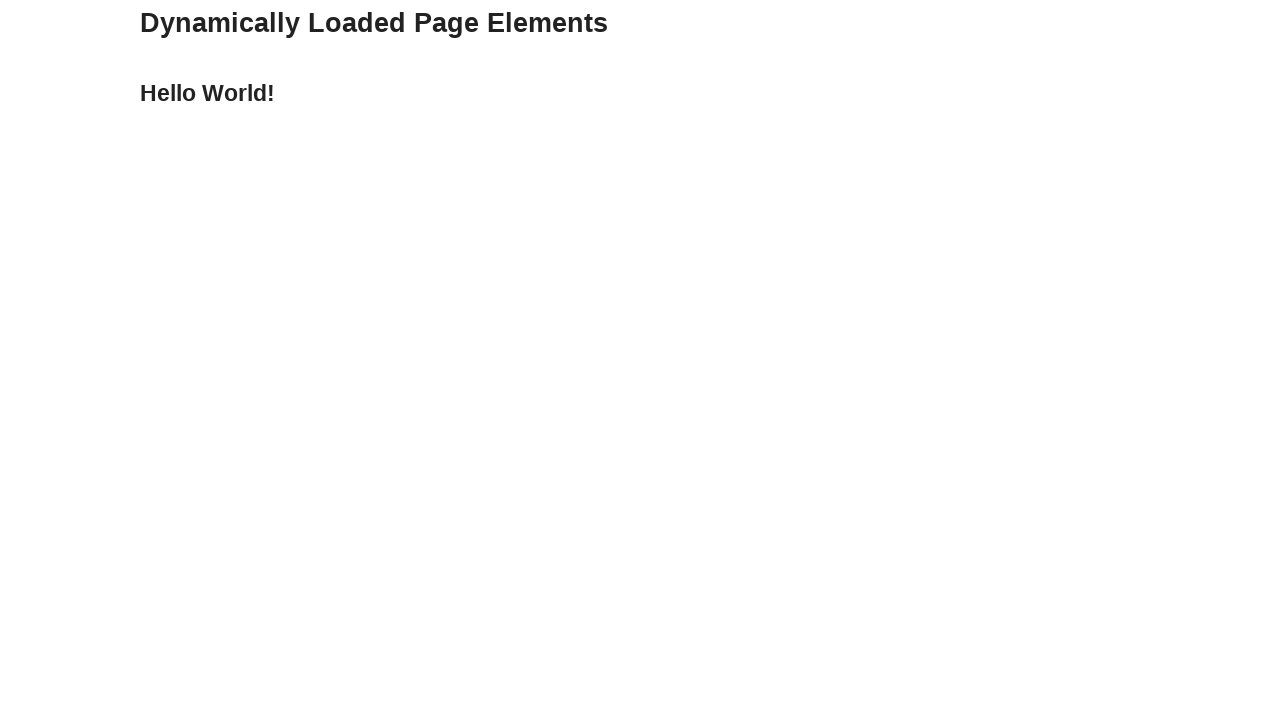